Tests window switching functionality by opening a new tab and switching between windows

Starting URL: https://formy-project.herokuapp.com/switch-window

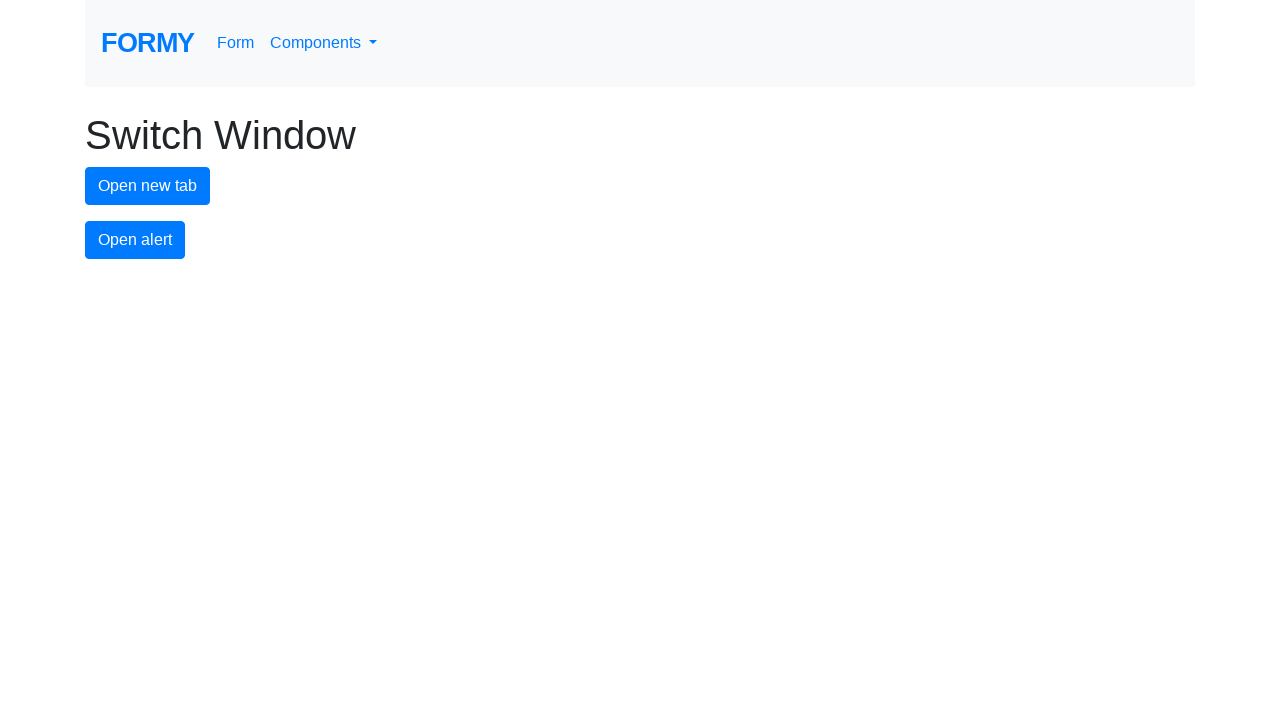

Clicked button to open new tab at (148, 186) on #new-tab-button
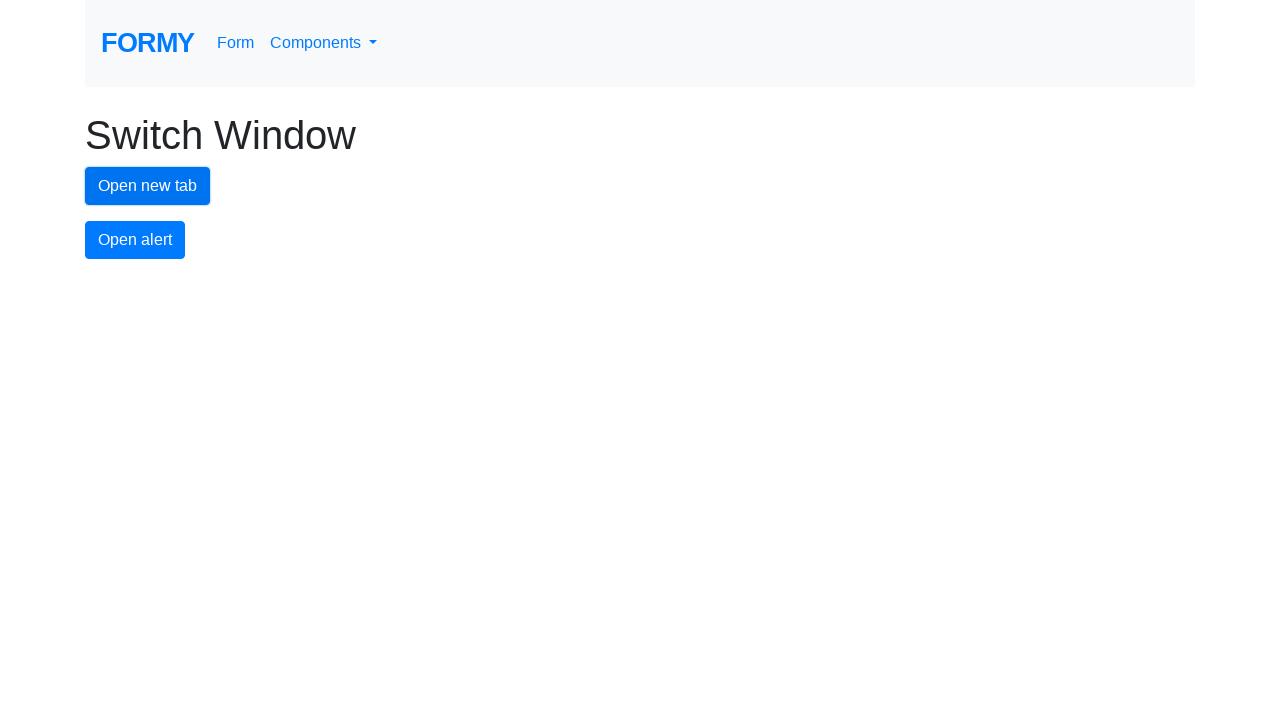

Retrieved all open pages/tabs from context
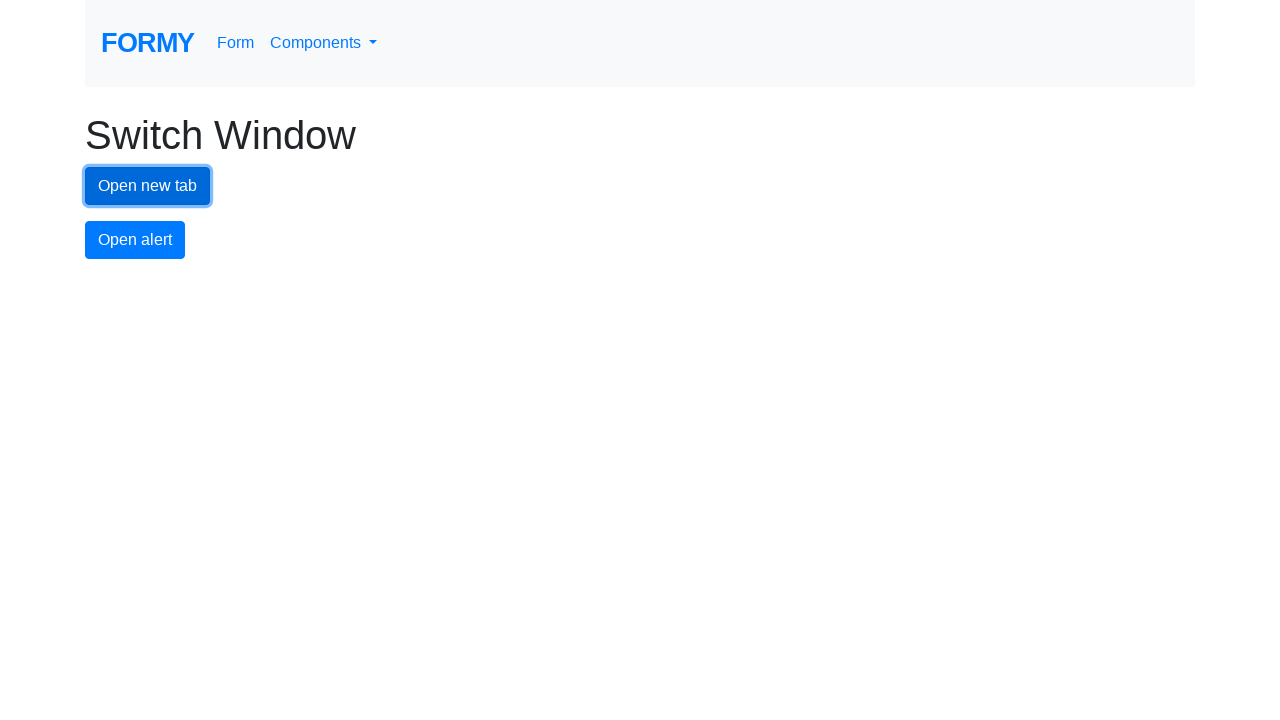

Switched to newly opened tab
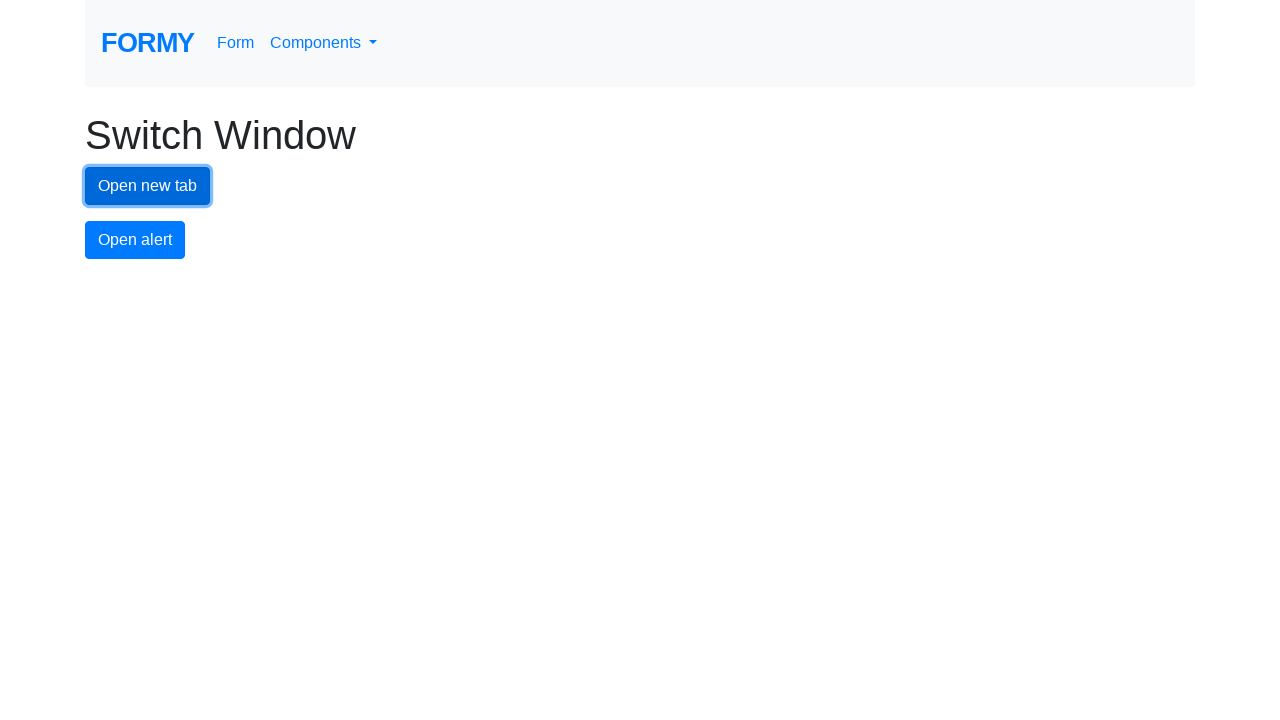

Retrieved reference to original tab
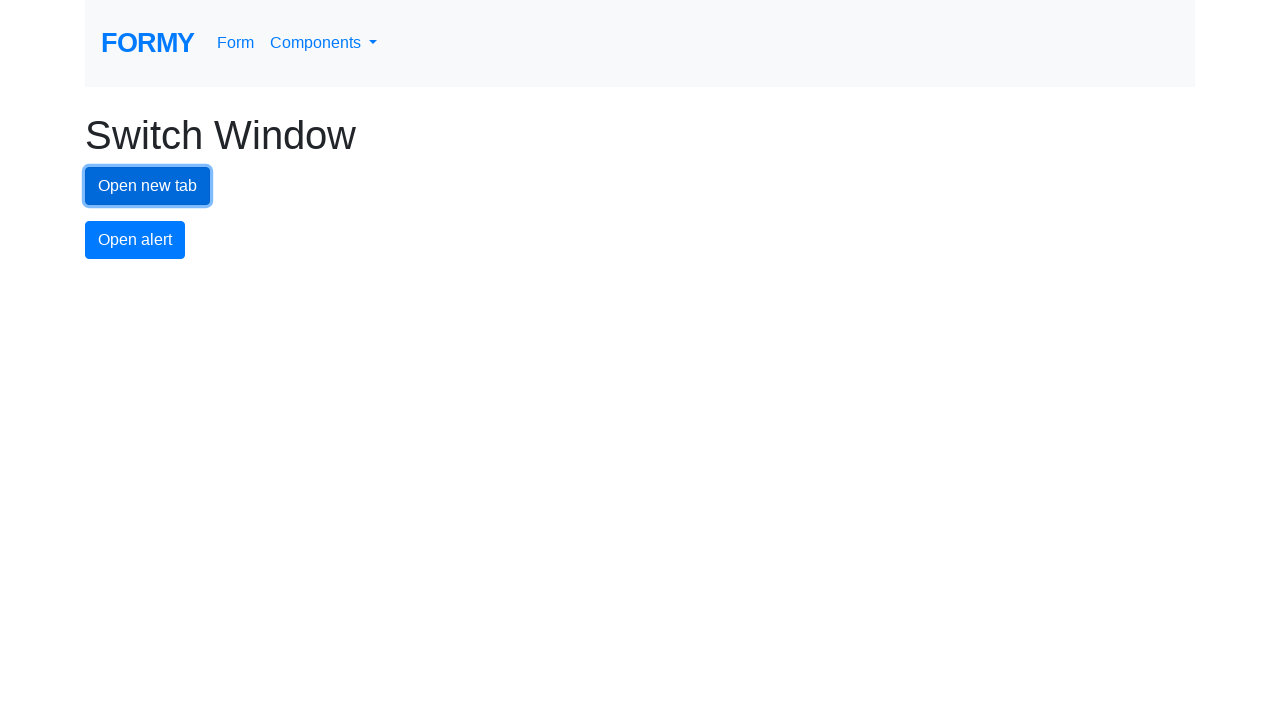

Switched back to original tab
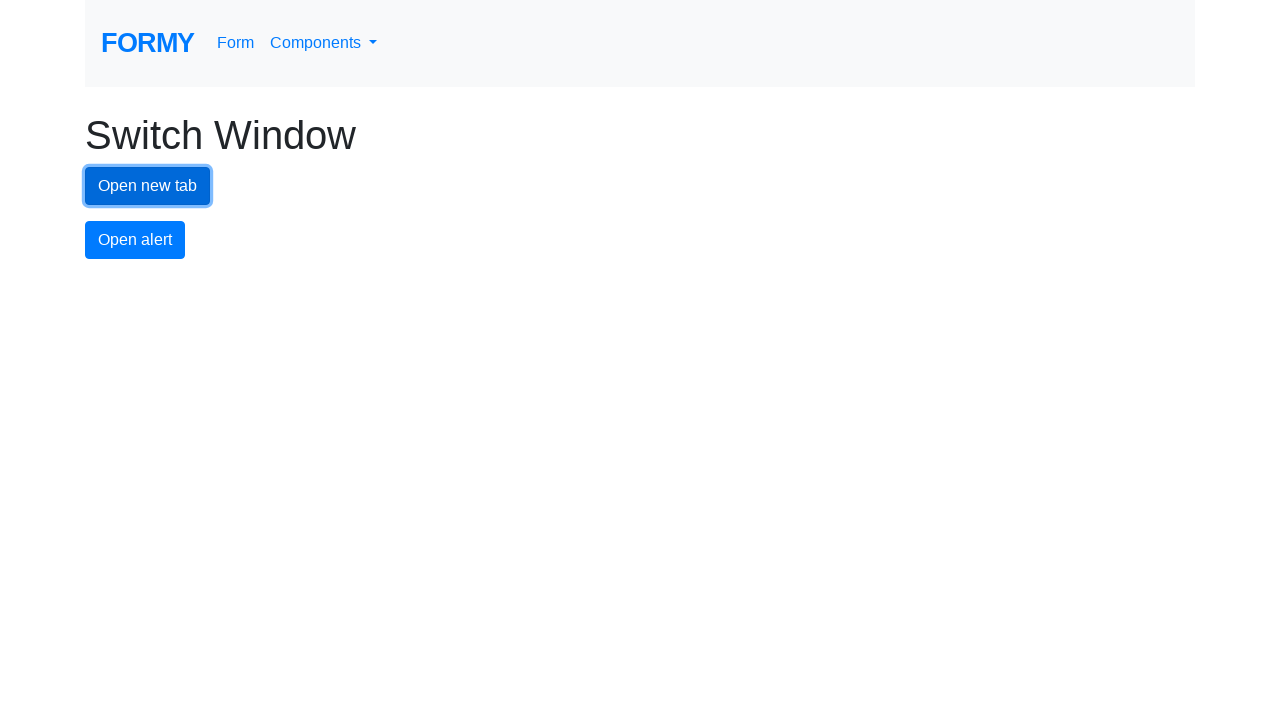

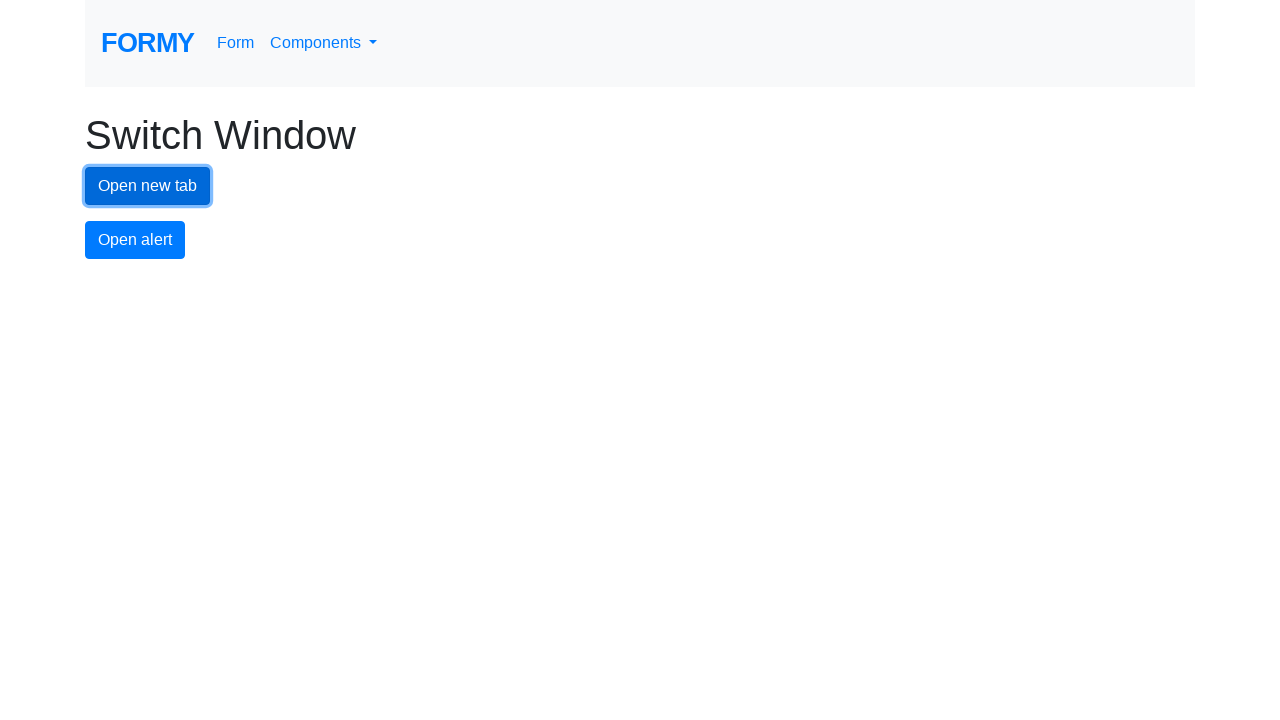